Tests jQuery UI selectable widget by clicking "Display as grid" and selecting items using a loop with Ctrl key toggling

Starting URL: https://jqueryui.com/selectable/

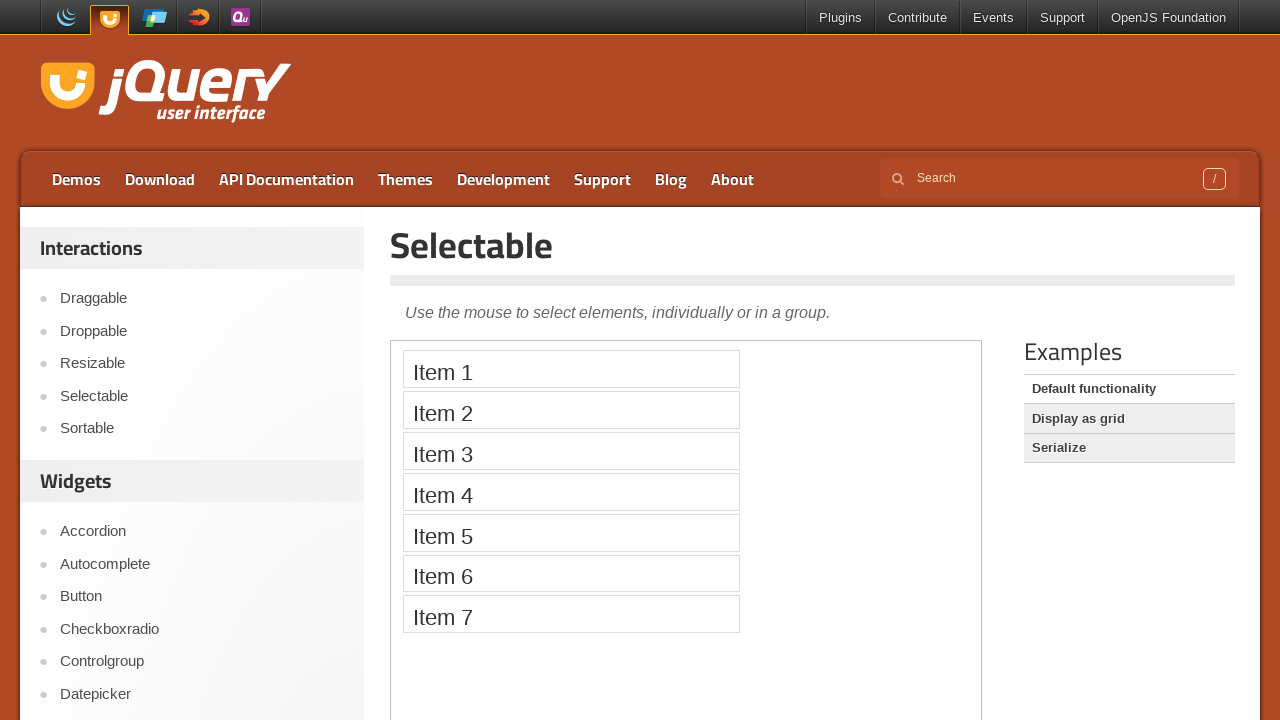

Clicked 'Display as grid' link at (1129, 419) on text=Display as grid
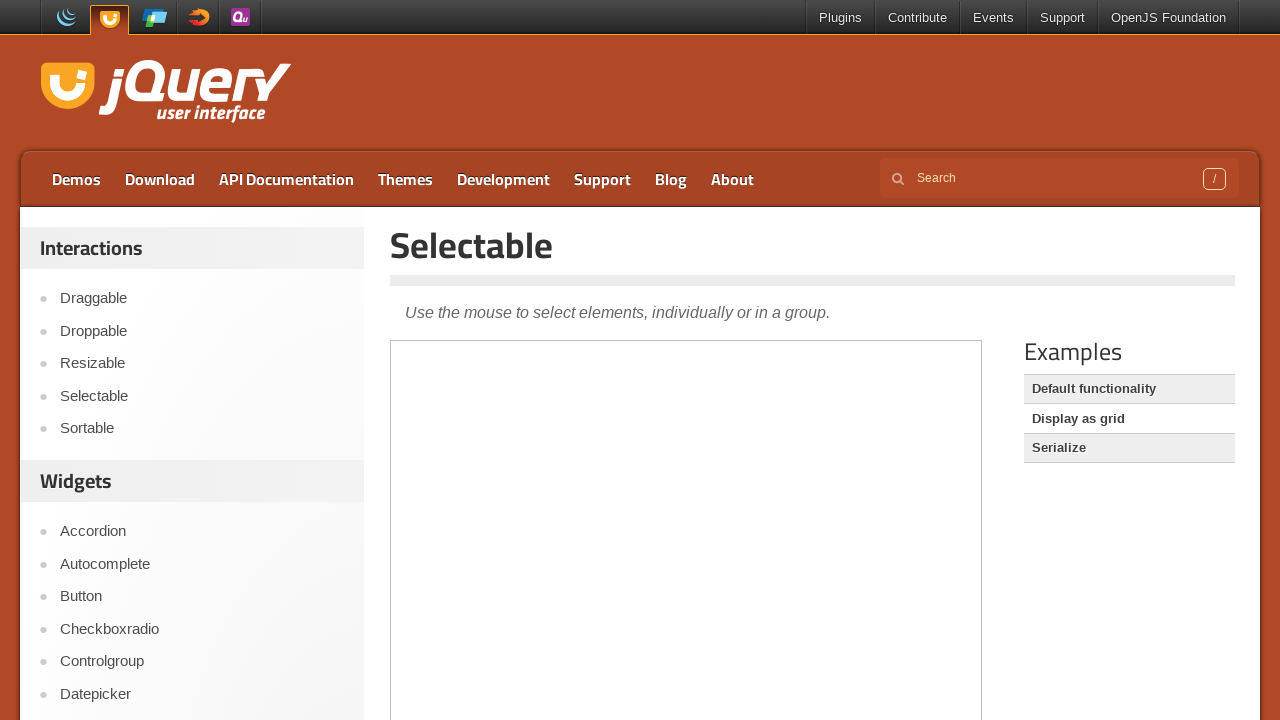

Located iframe containing selectable widget
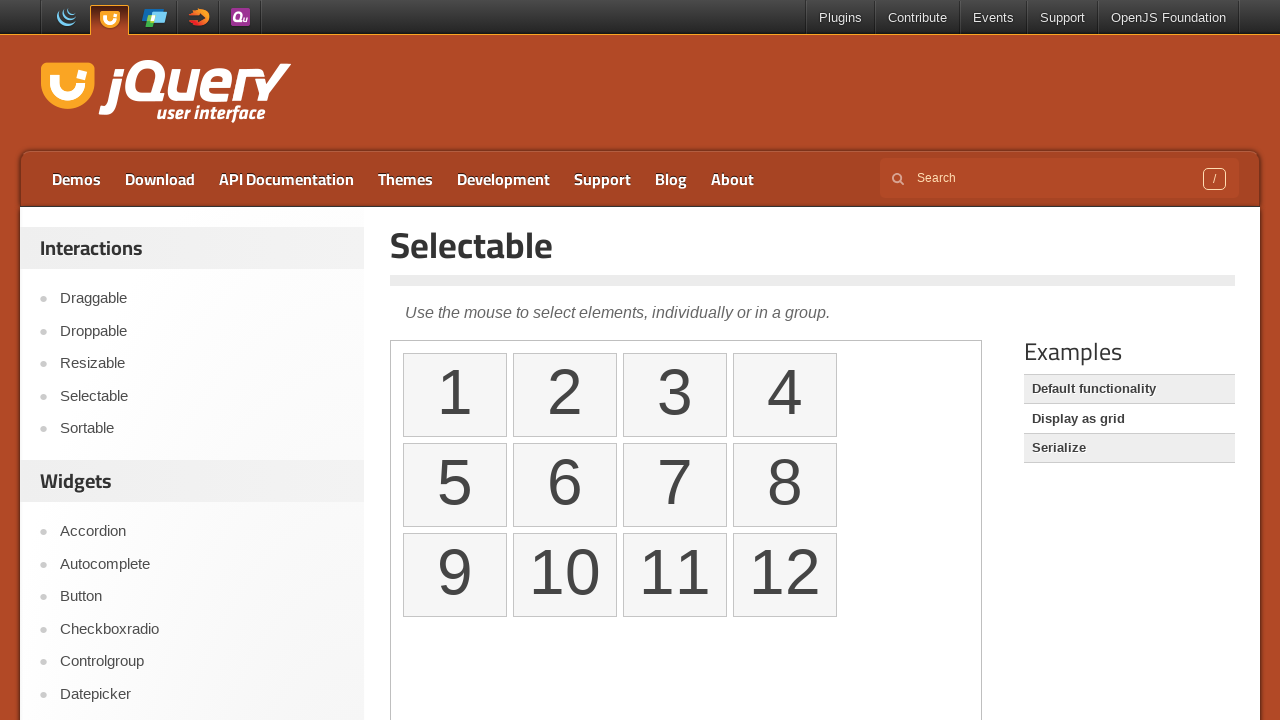

Pressed Control key down for multi-select
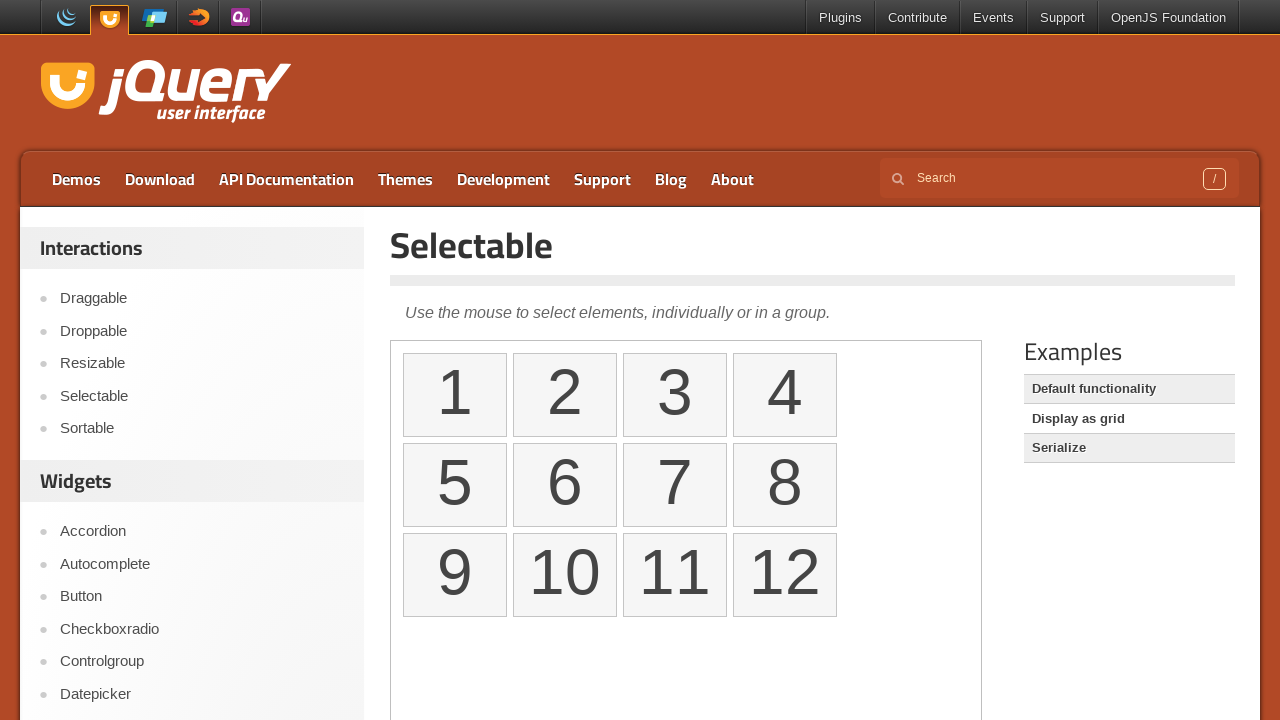

Clicked item 1 in selectable widget at (455, 395) on iframe >> nth=0 >> internal:control=enter-frame >> //ol[@id='selectable']/li[tex
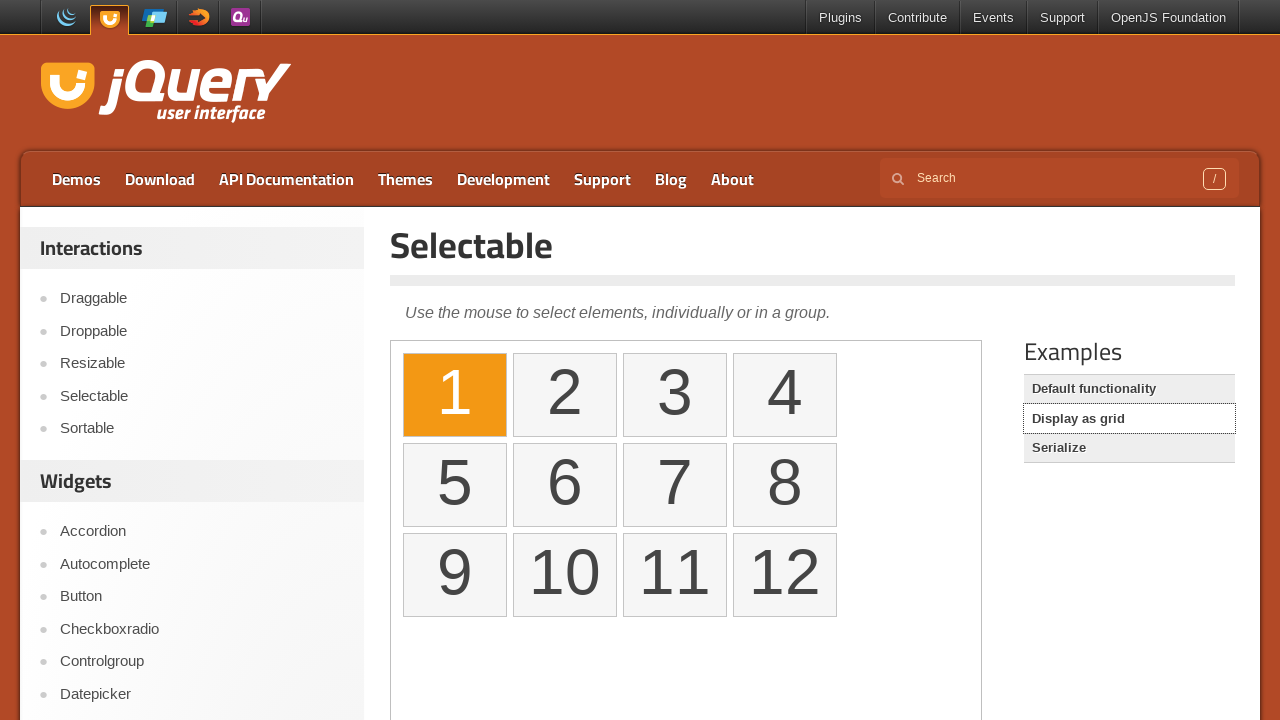

Released Control key after selecting item 1
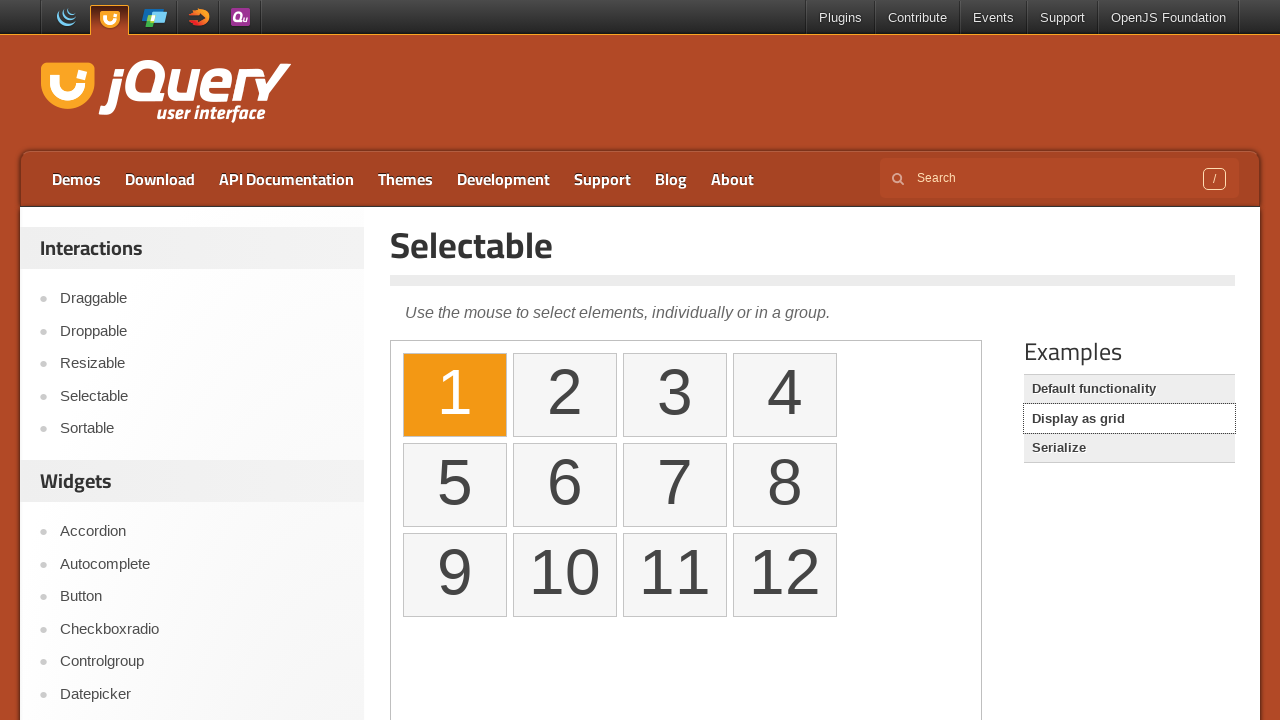

Pressed Control key down for multi-select
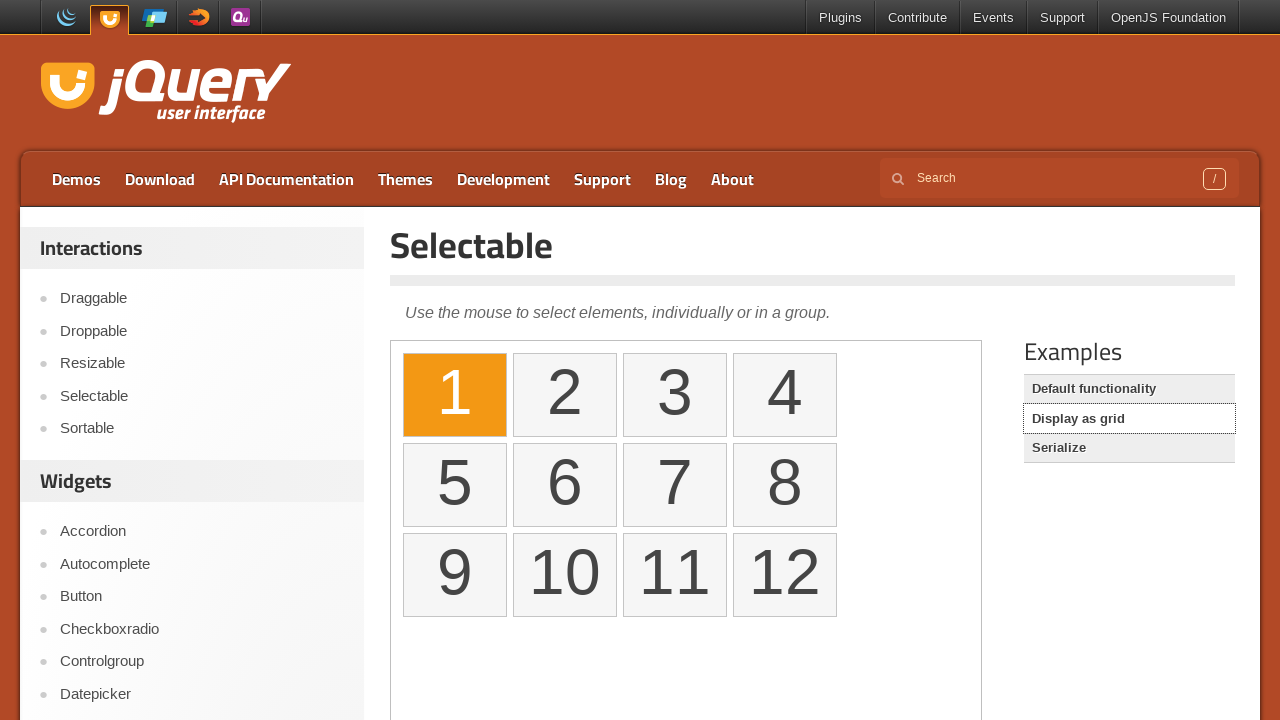

Clicked item 3 in selectable widget at (675, 395) on iframe >> nth=0 >> internal:control=enter-frame >> //ol[@id='selectable']/li[tex
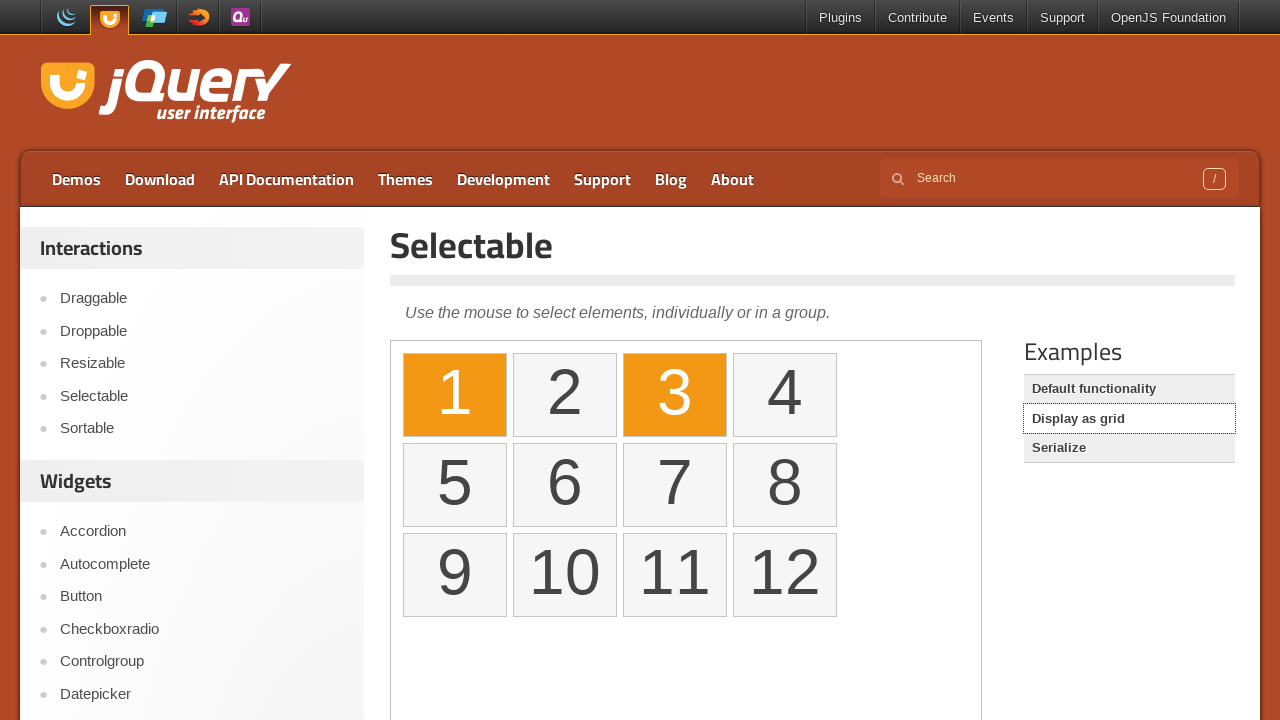

Released Control key after selecting item 3
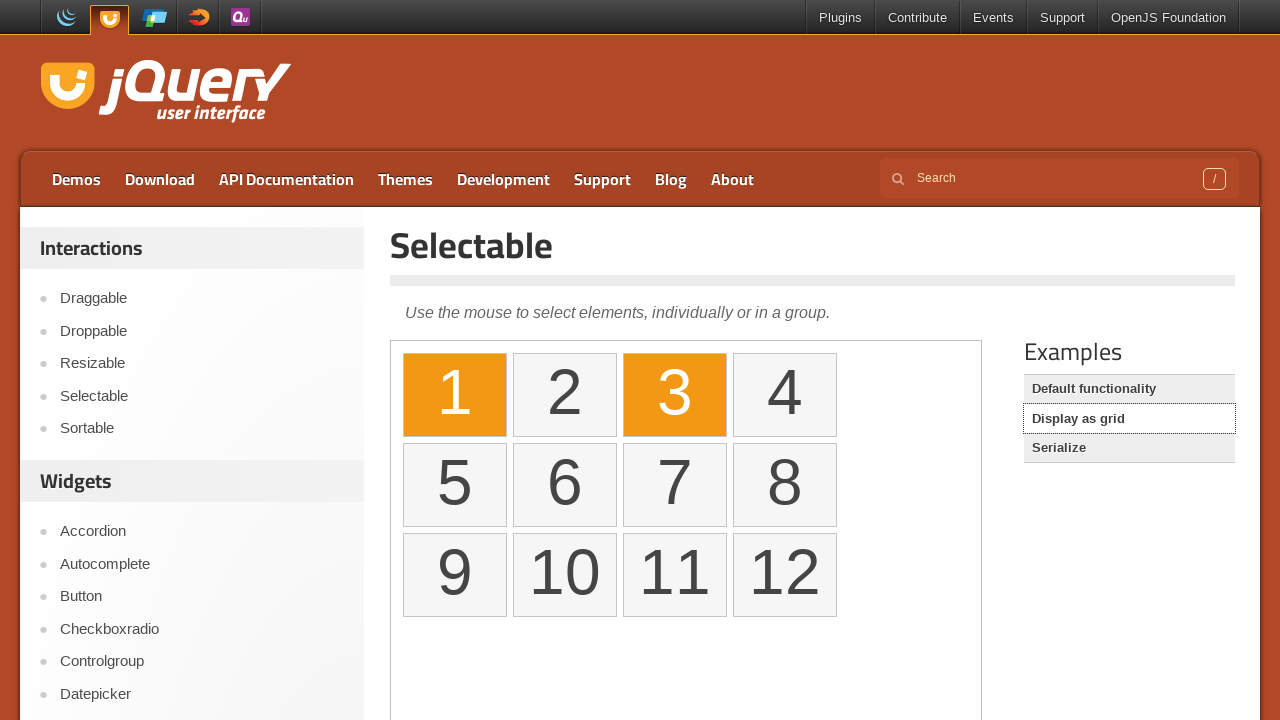

Pressed Control key down for multi-select
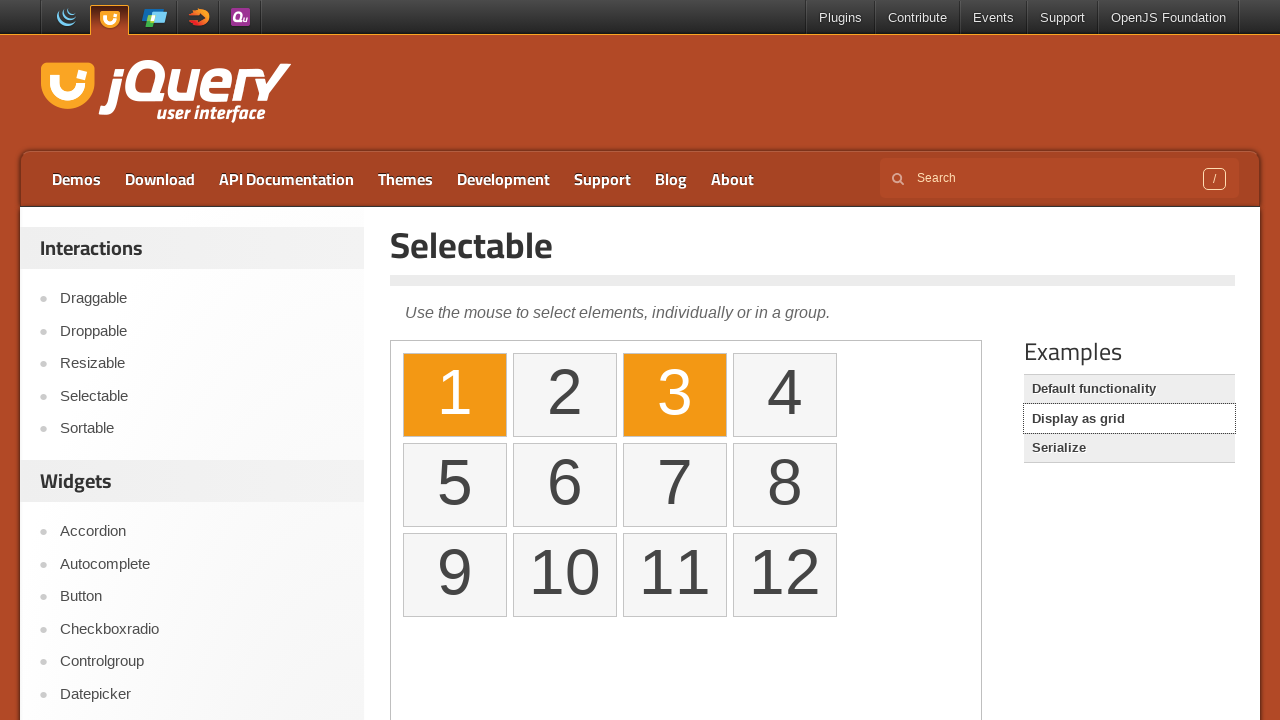

Clicked item 5 in selectable widget at (455, 485) on iframe >> nth=0 >> internal:control=enter-frame >> //ol[@id='selectable']/li[tex
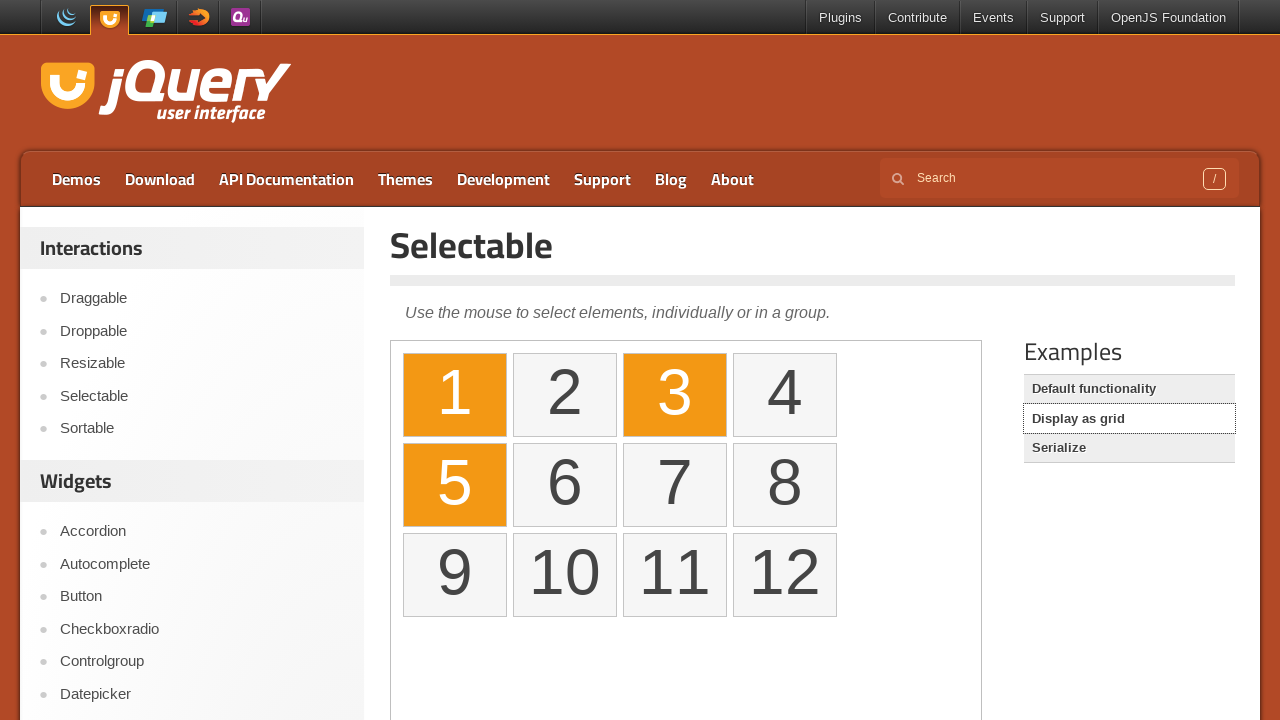

Released Control key after selecting item 5
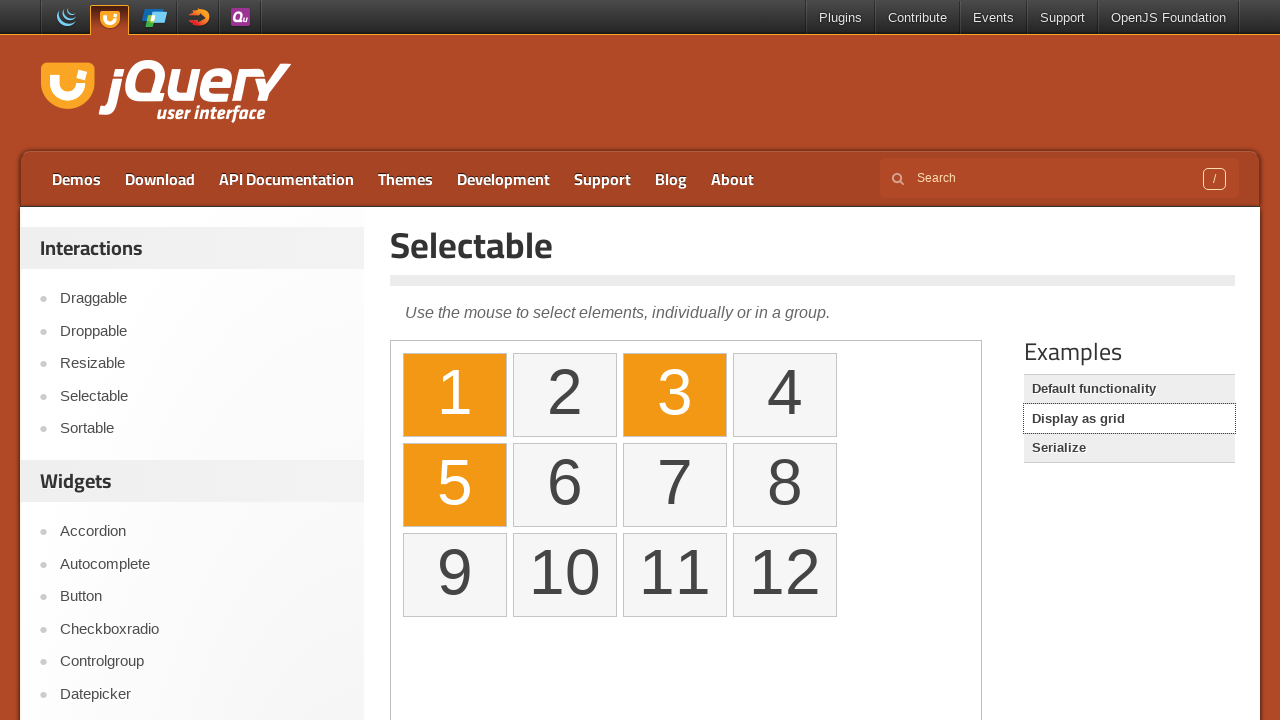

Pressed Control key down for multi-select
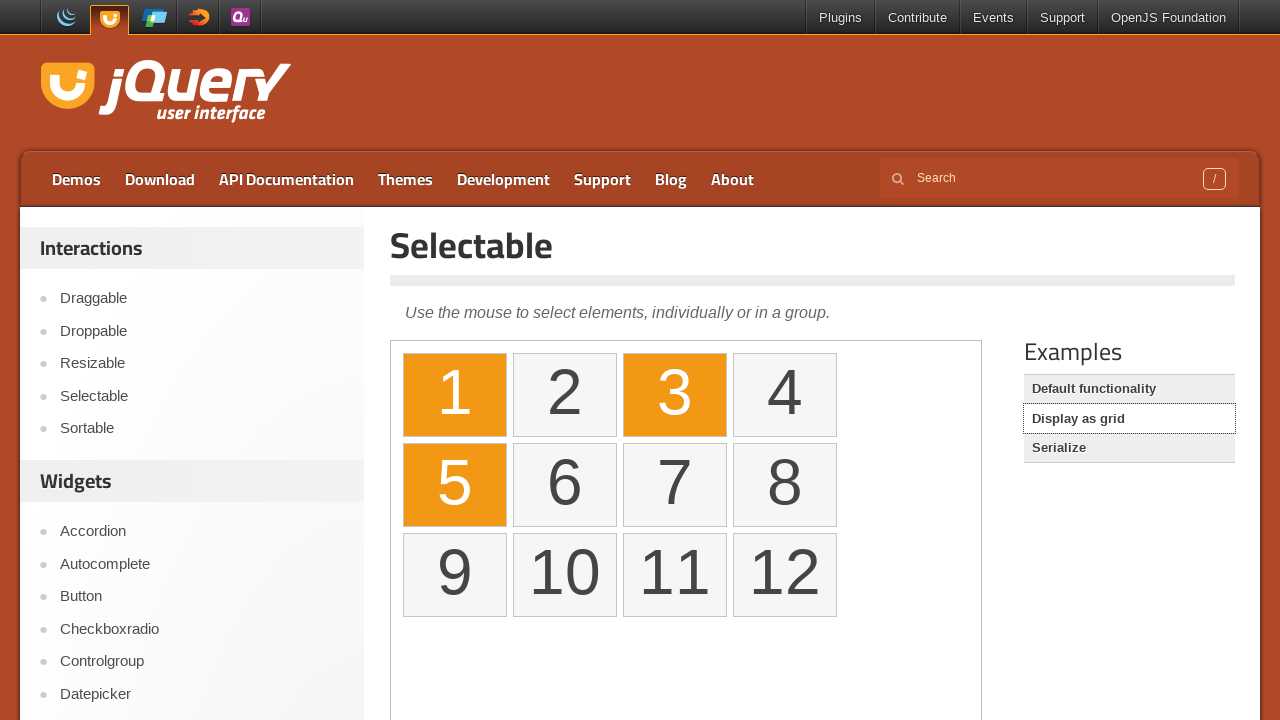

Clicked item 7 in selectable widget at (675, 485) on iframe >> nth=0 >> internal:control=enter-frame >> //ol[@id='selectable']/li[tex
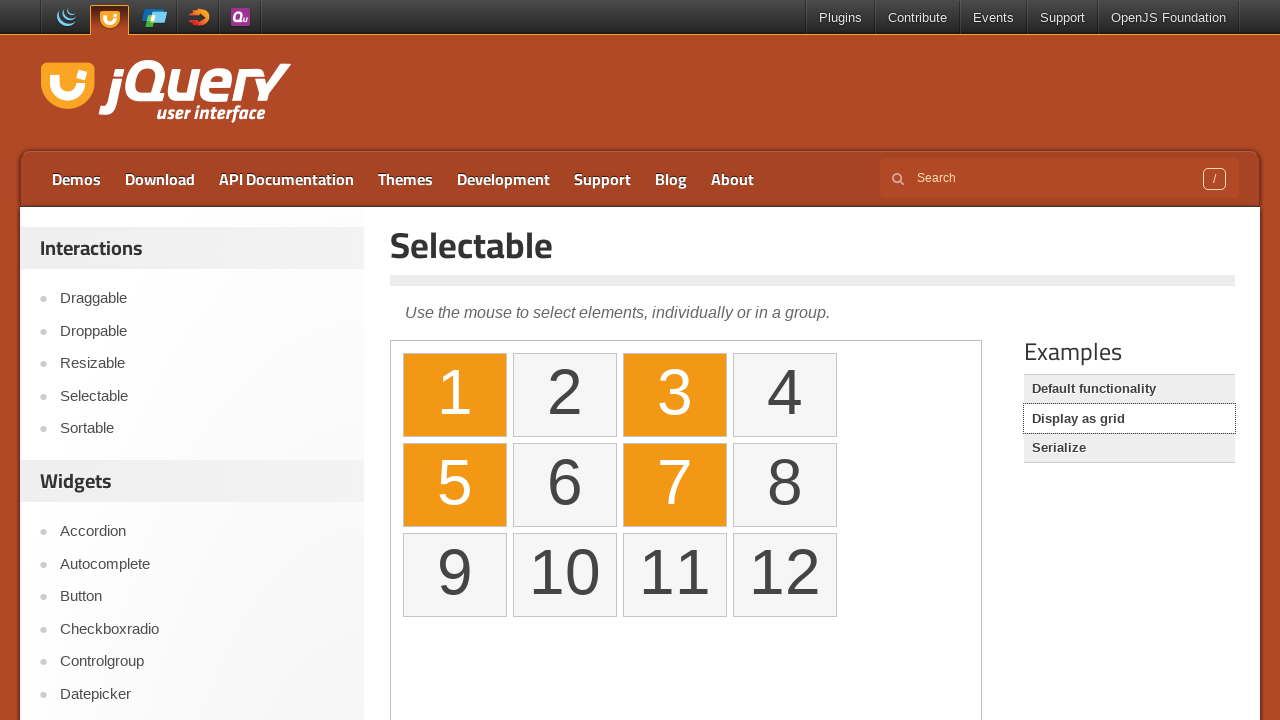

Released Control key after selecting item 7
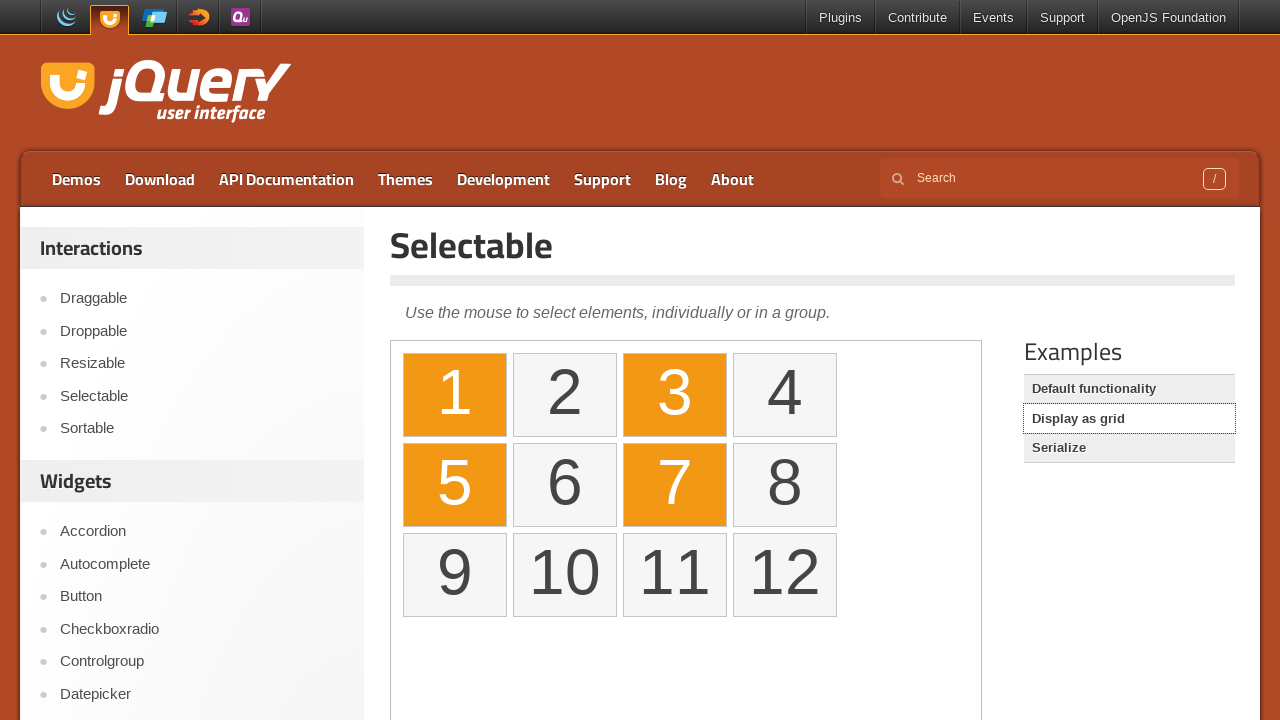

Pressed Control key down for multi-select
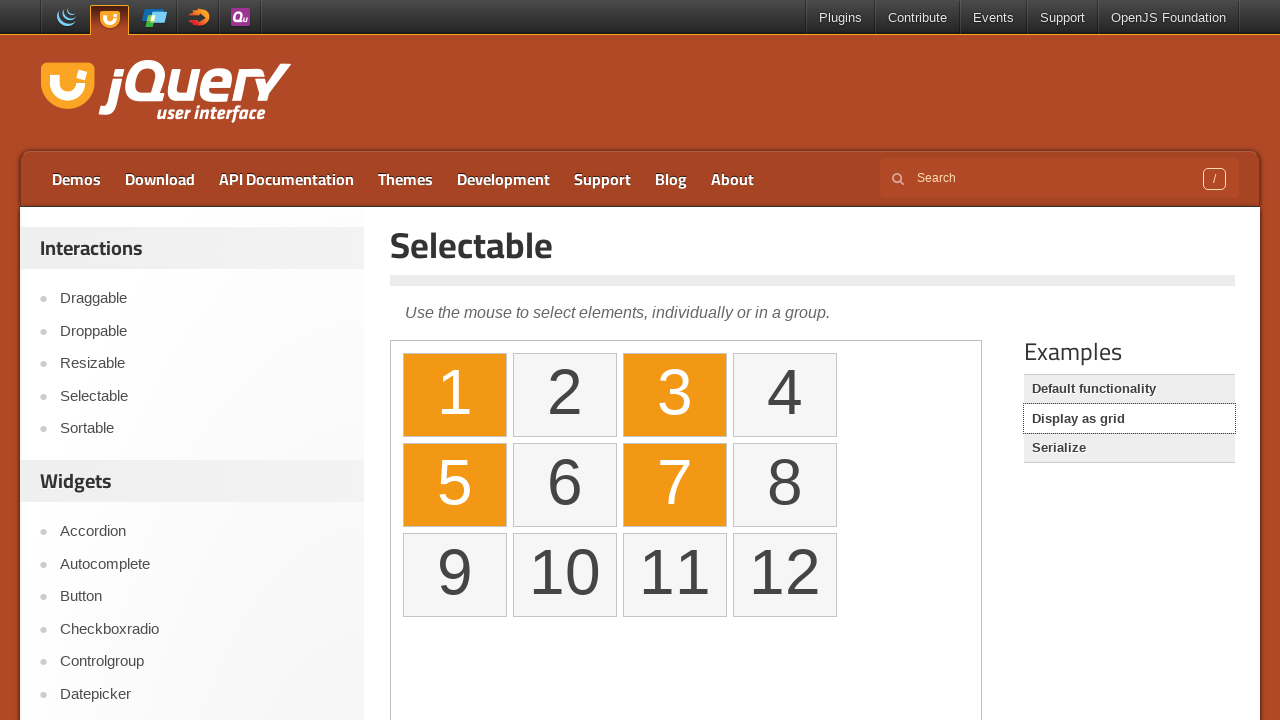

Clicked item 9 in selectable widget at (455, 575) on iframe >> nth=0 >> internal:control=enter-frame >> //ol[@id='selectable']/li[tex
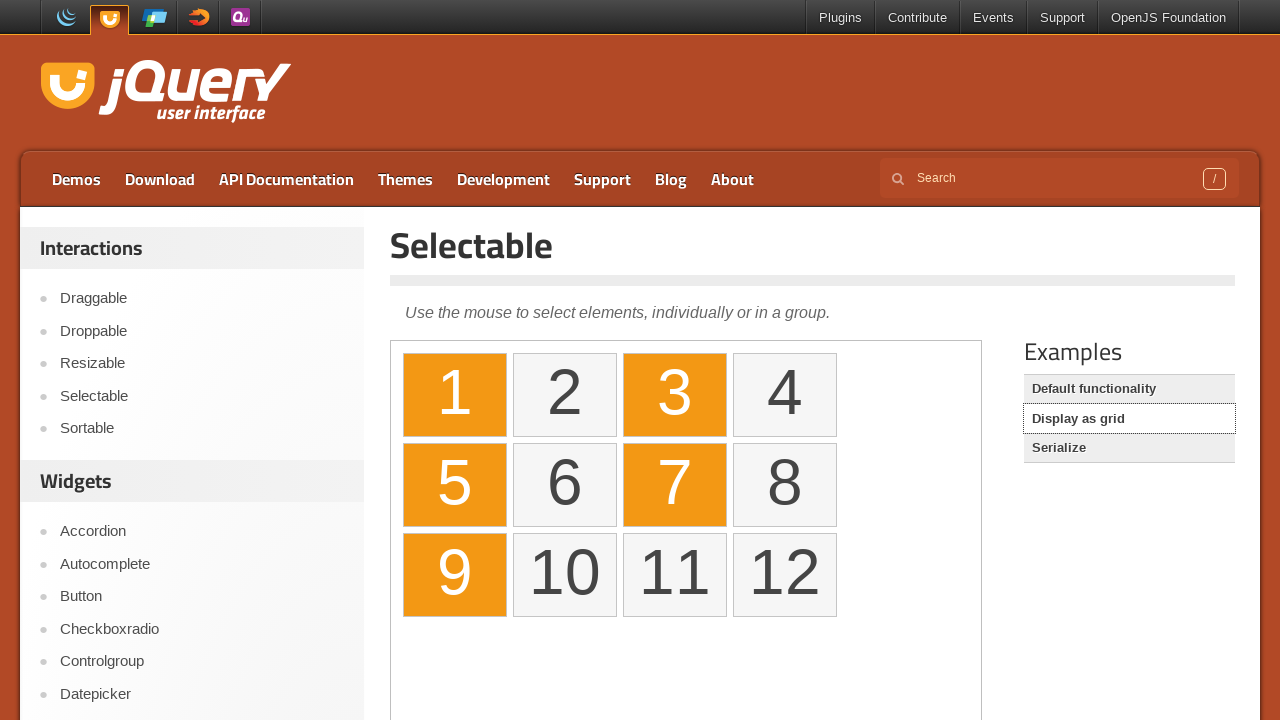

Released Control key after selecting item 9
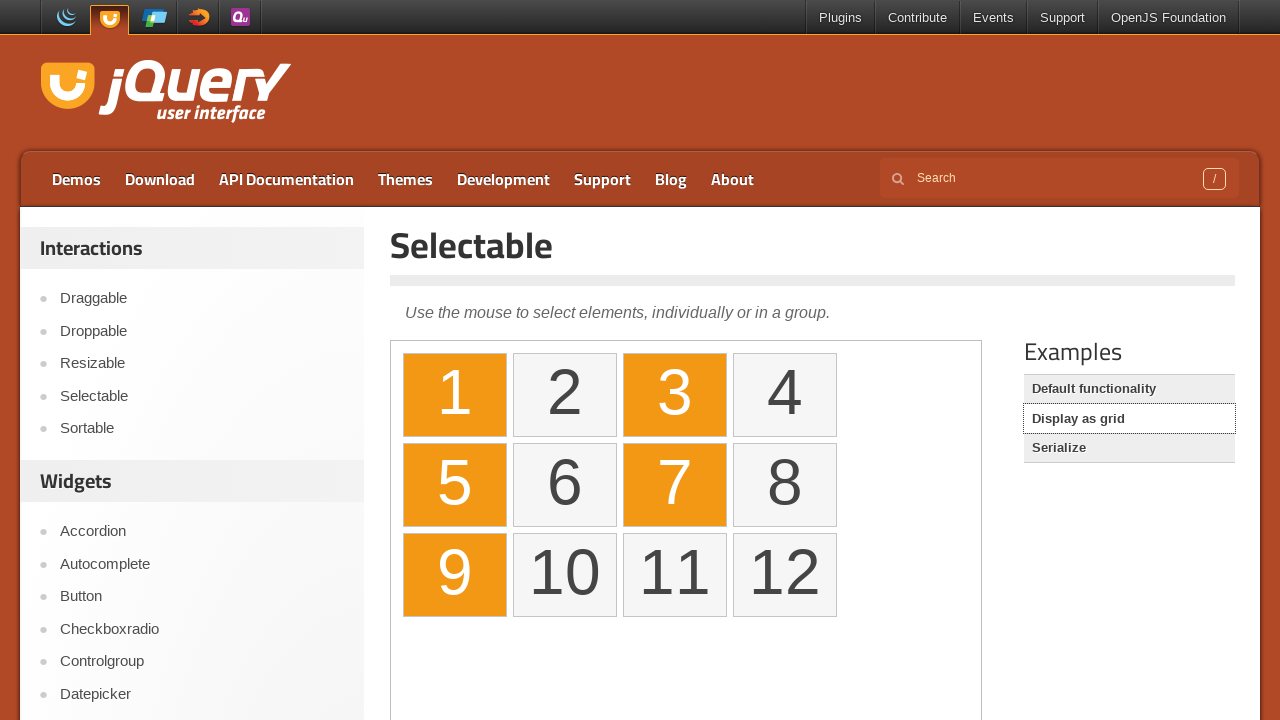

Pressed Control key down for multi-select
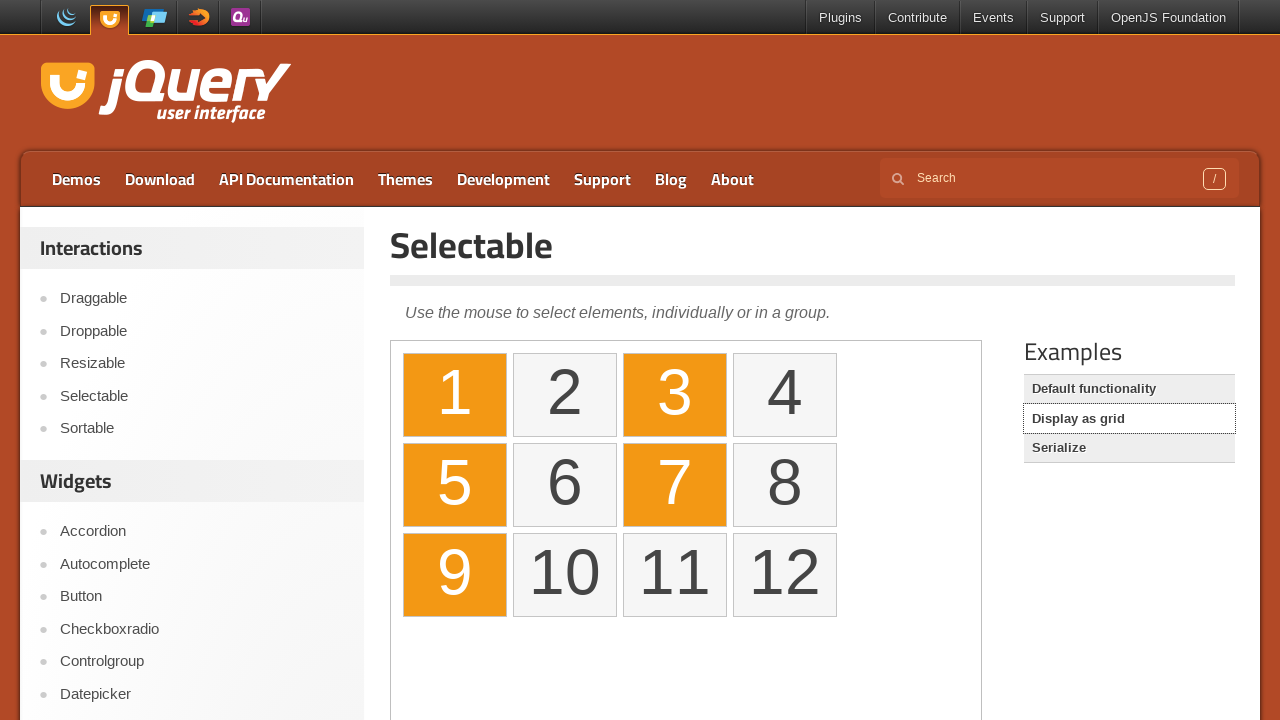

Clicked item 11 in selectable widget at (675, 575) on iframe >> nth=0 >> internal:control=enter-frame >> //ol[@id='selectable']/li[tex
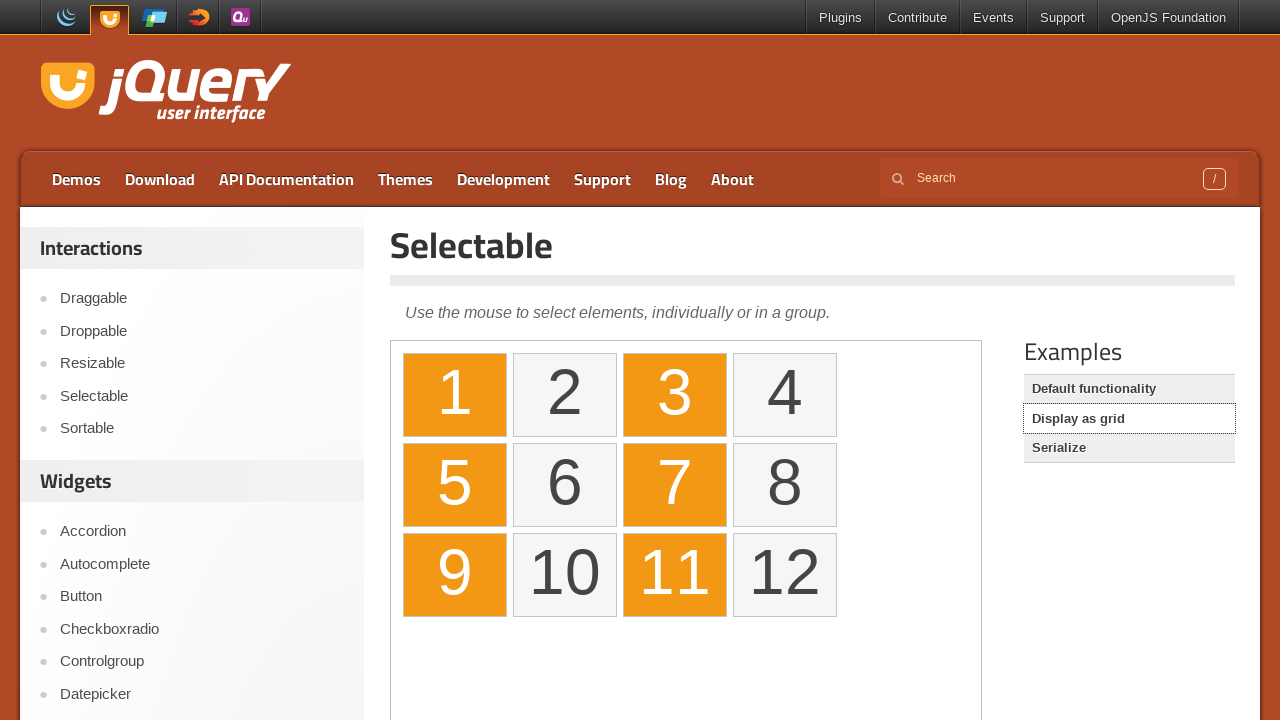

Released Control key after selecting item 11
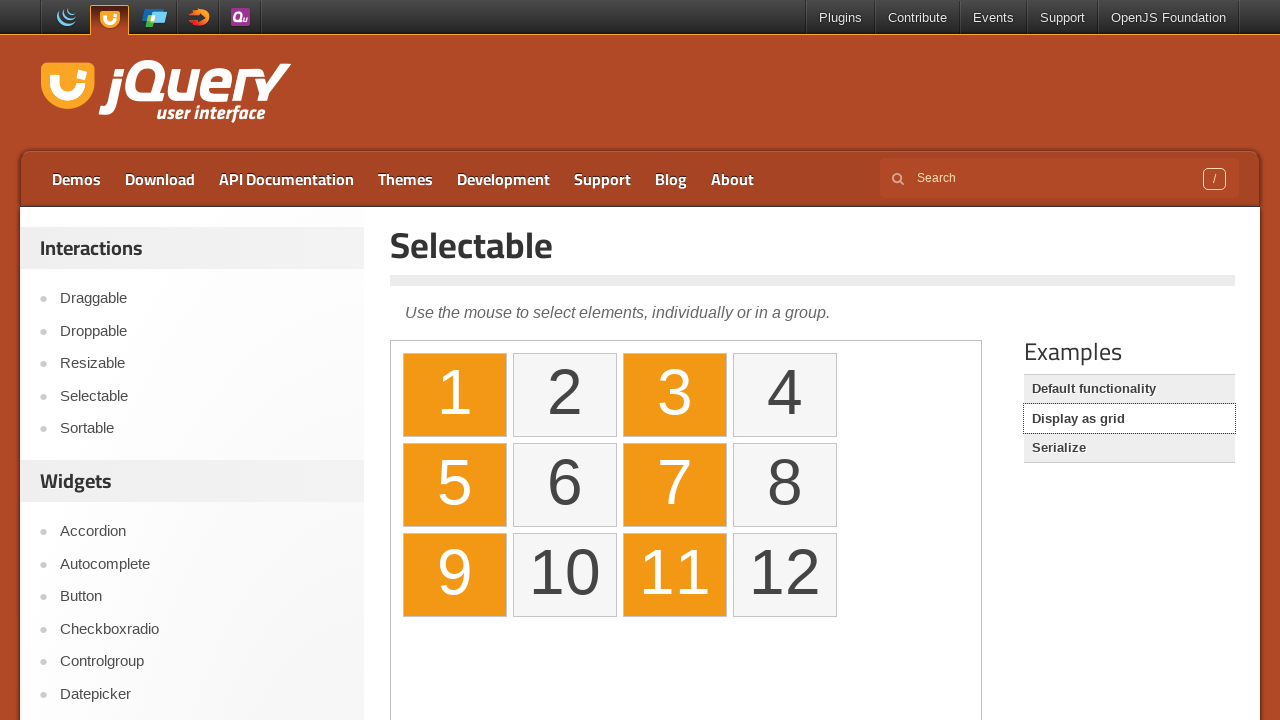

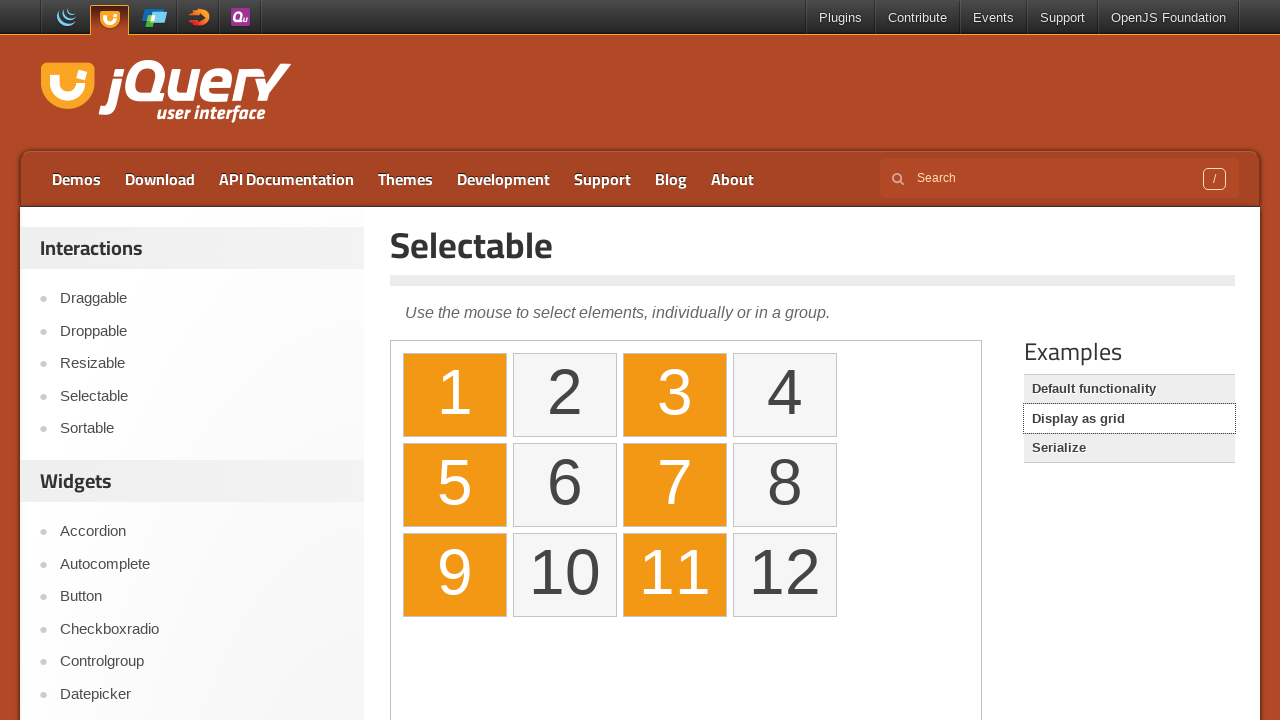